Tests handling of a prompt alert on demoqa by scrolling down, clicking the prompt button, entering a name, and accepting

Starting URL: https://demoqa.com/alerts

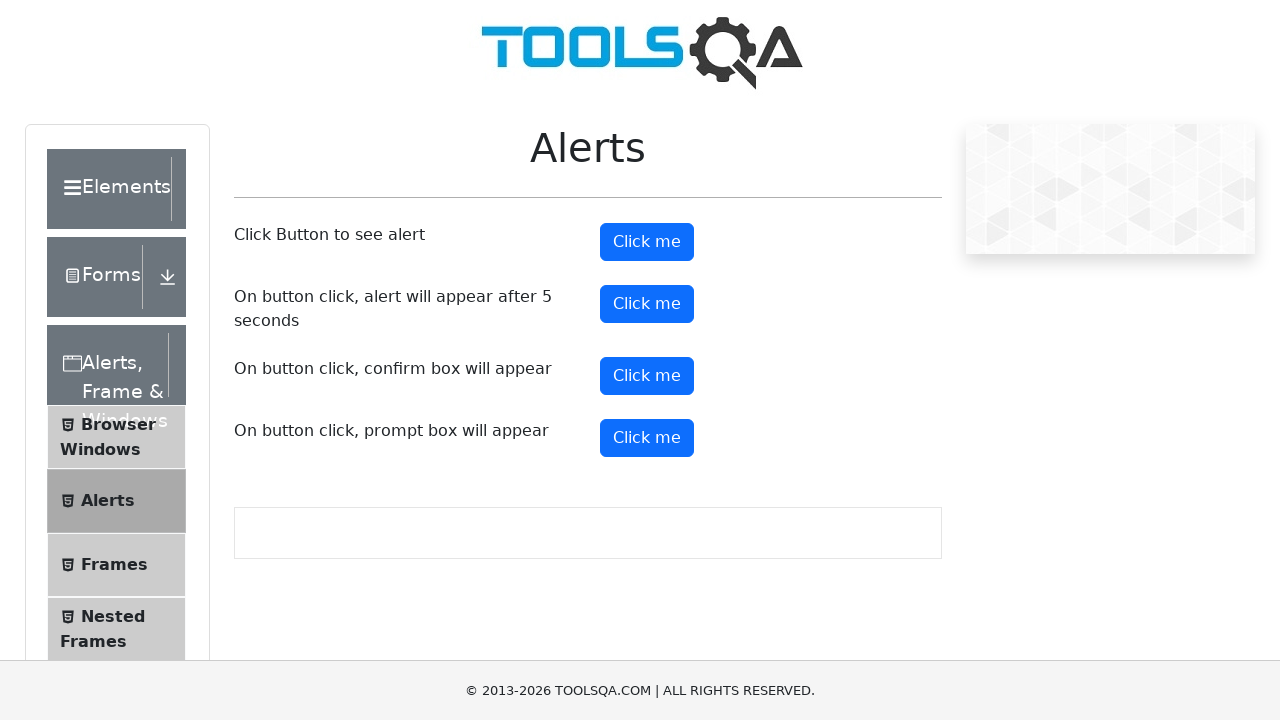

Set up dialog handler to accept prompt with 'TestUser'
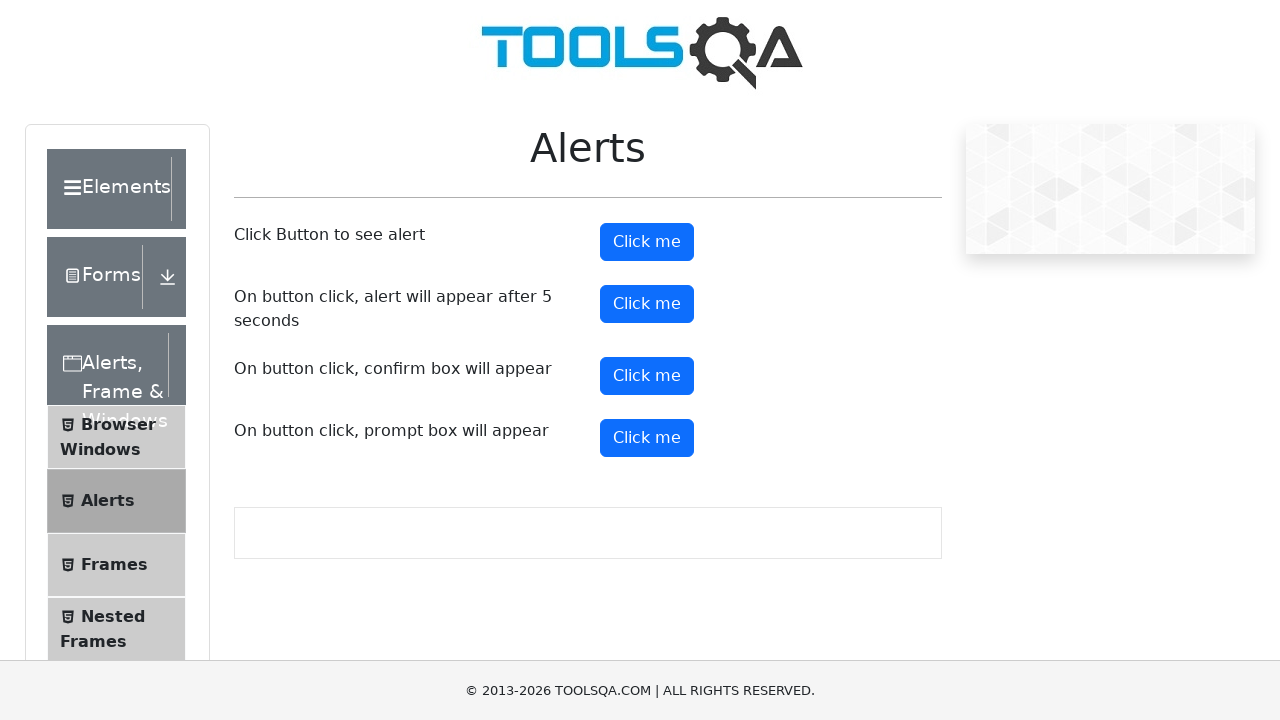

Scrolled down the page by 300 pixels
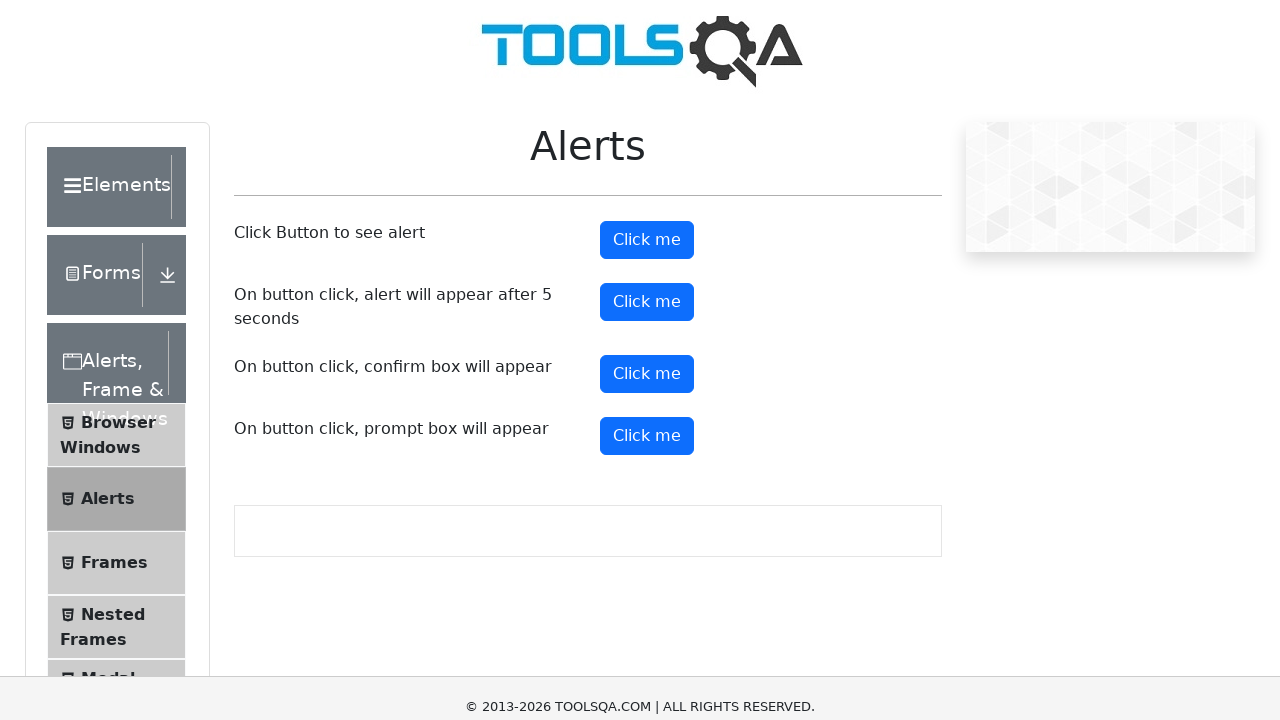

Clicked the prompt button at (647, 138) on #promtButton
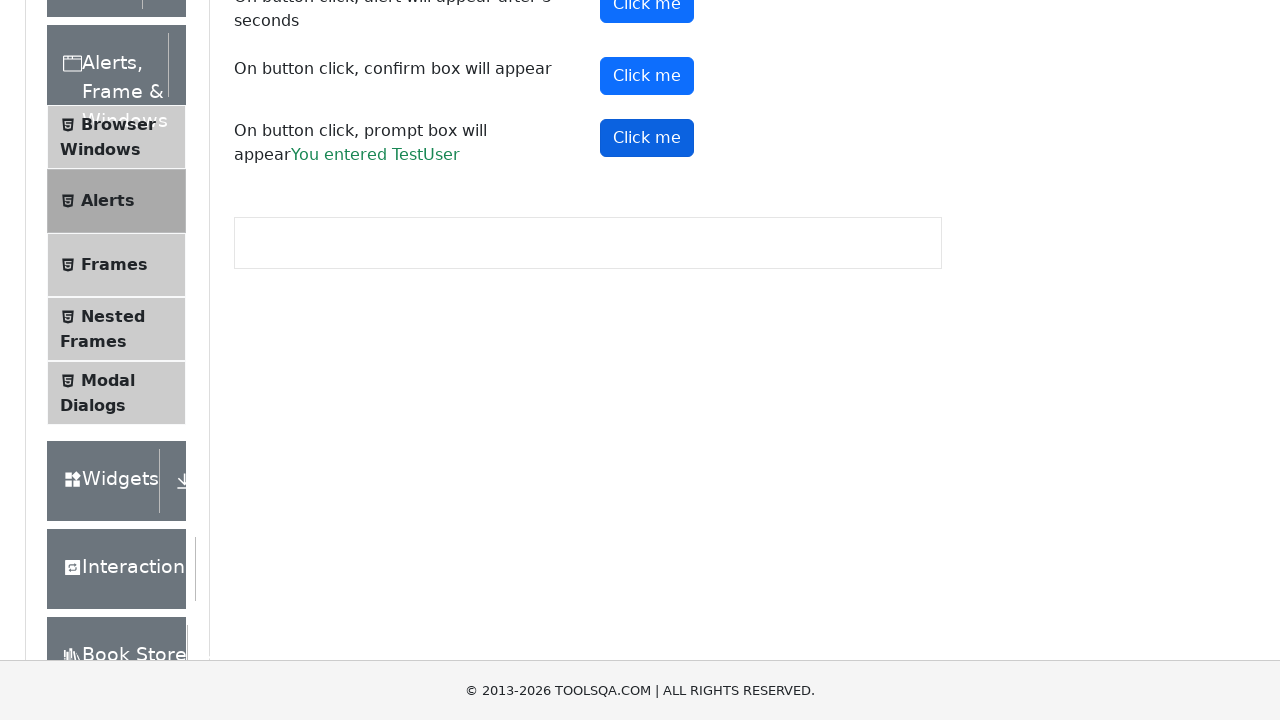

Waited for dialog to be handled
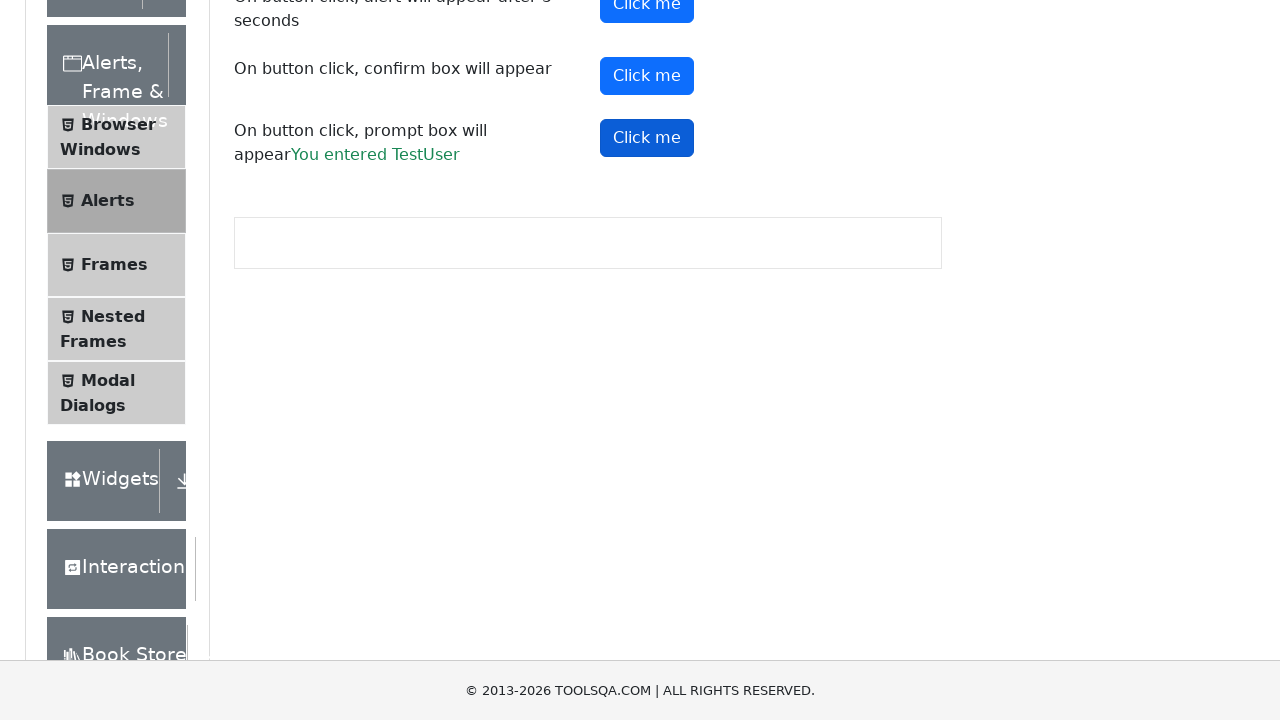

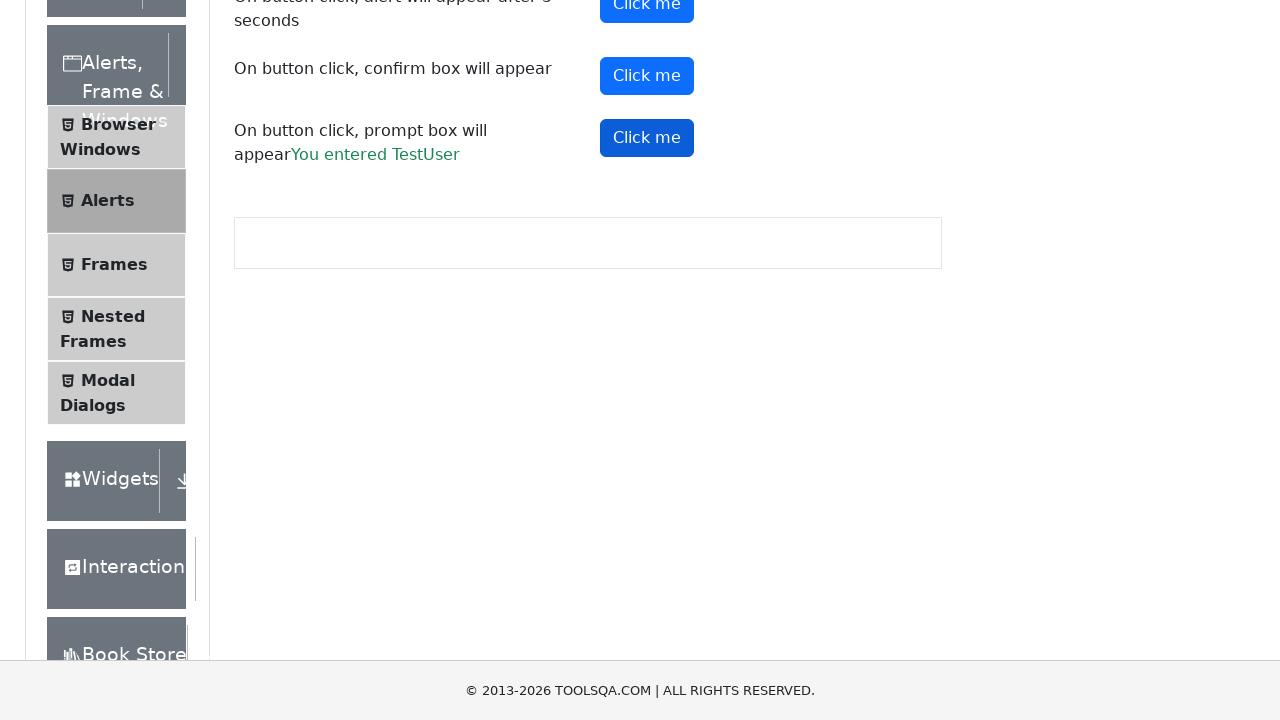